Tests marking the first task as completed out of two tasks

Starting URL: https://klaudiakprojects.github.io/todoapp/

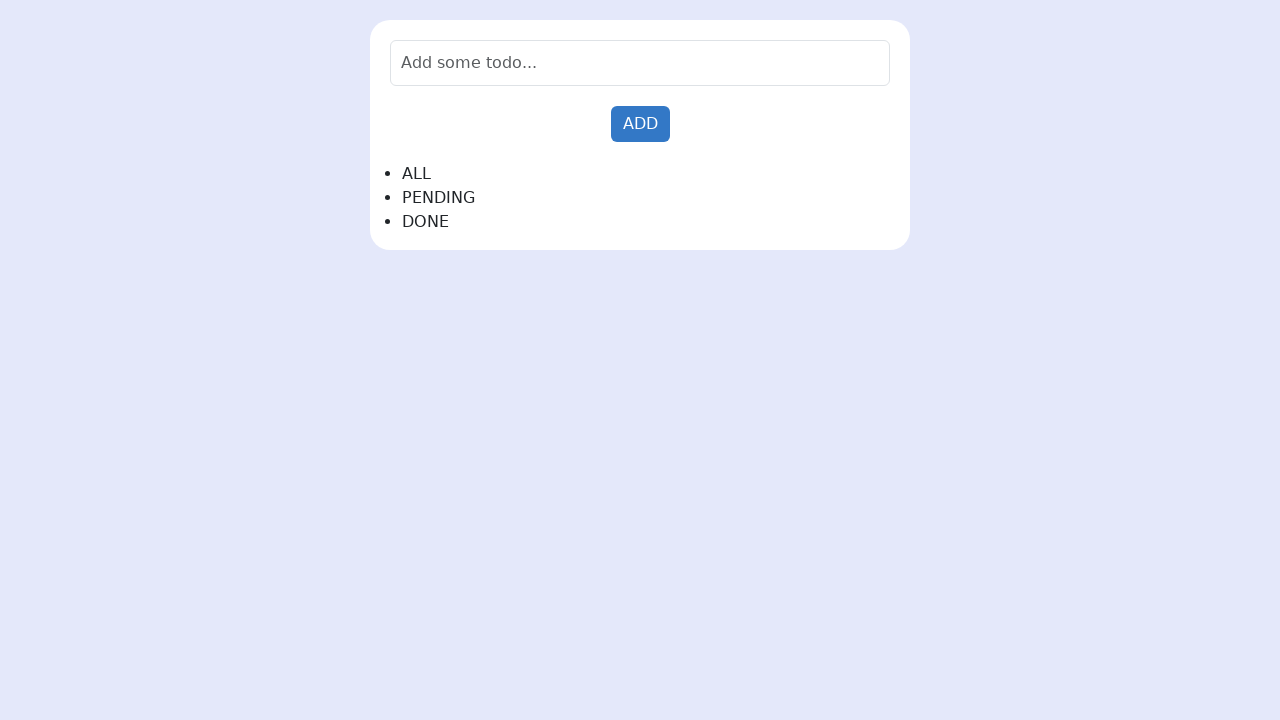

Filled input field with first task 'Learn JavaScript' on input
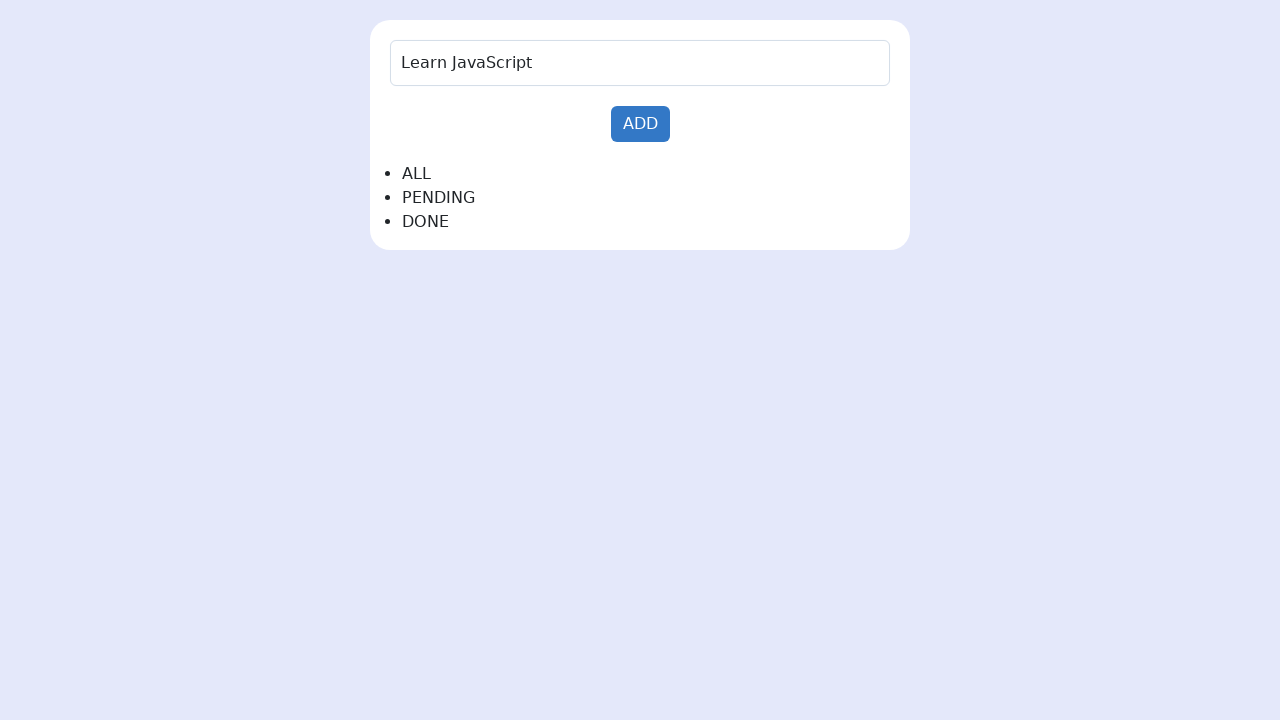

Pressed Enter to add first task on input
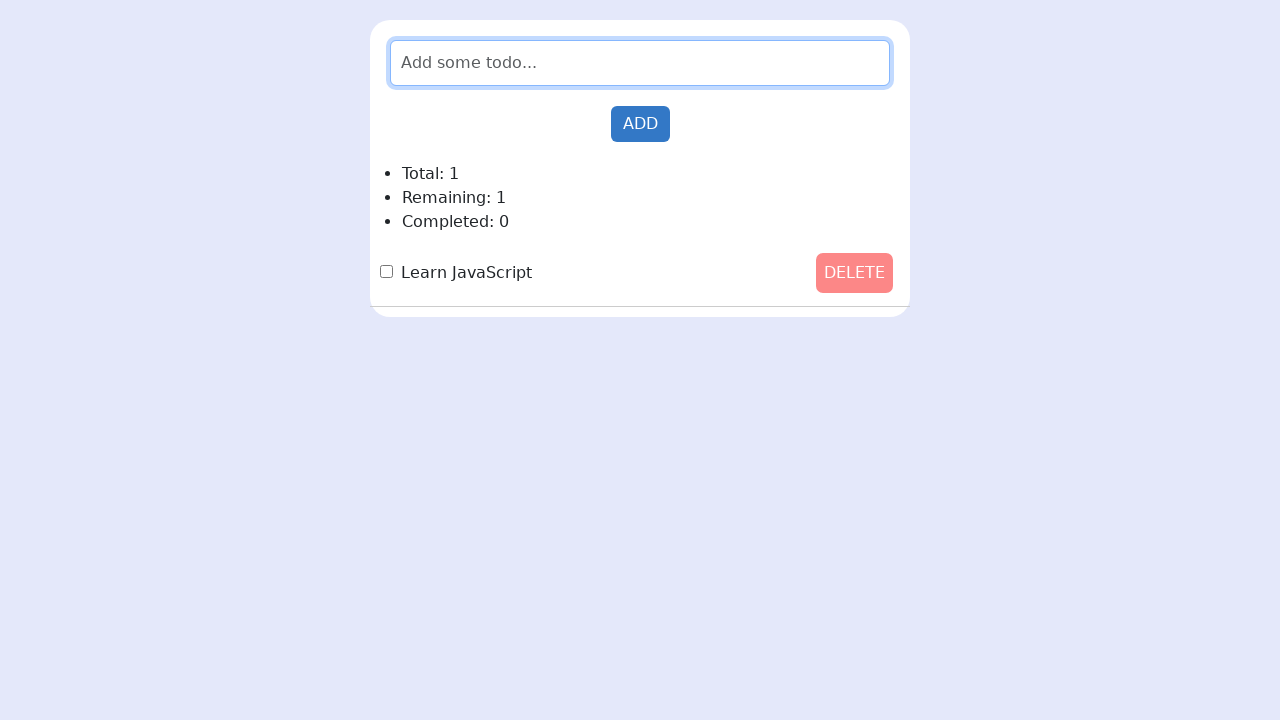

Filled input field with second task 'Learn Python' on input
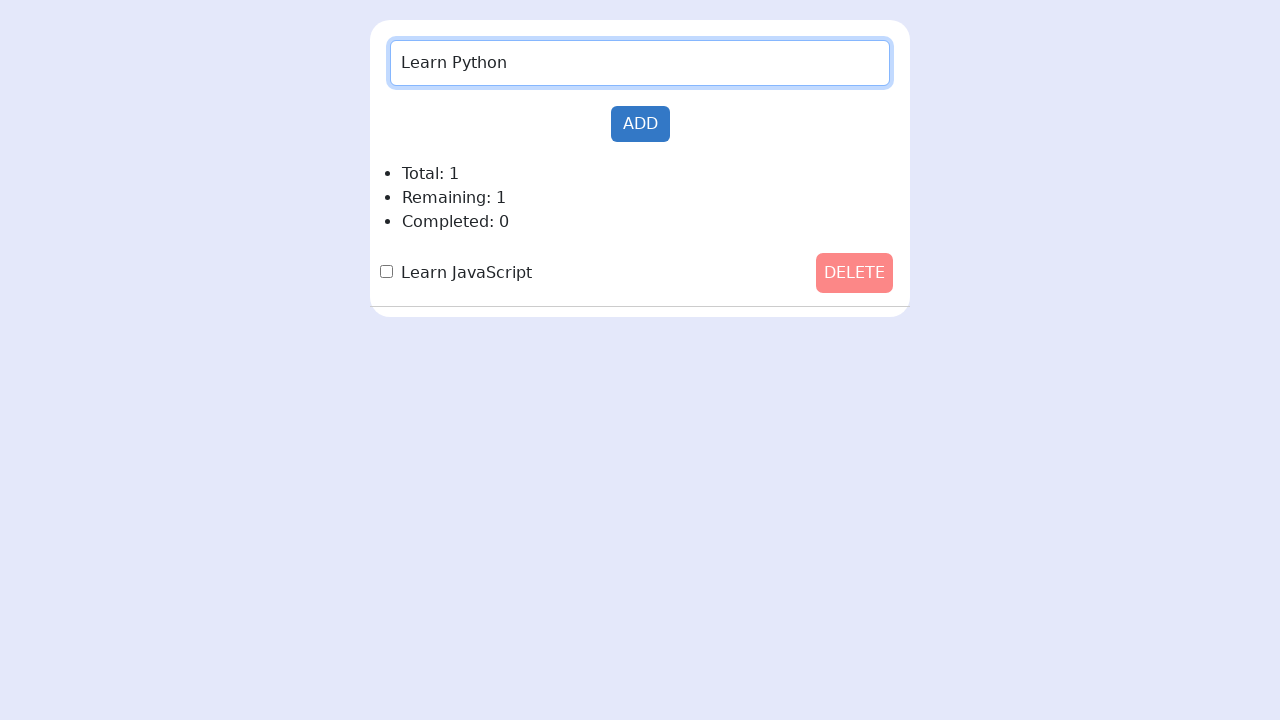

Pressed Enter to add second task on input
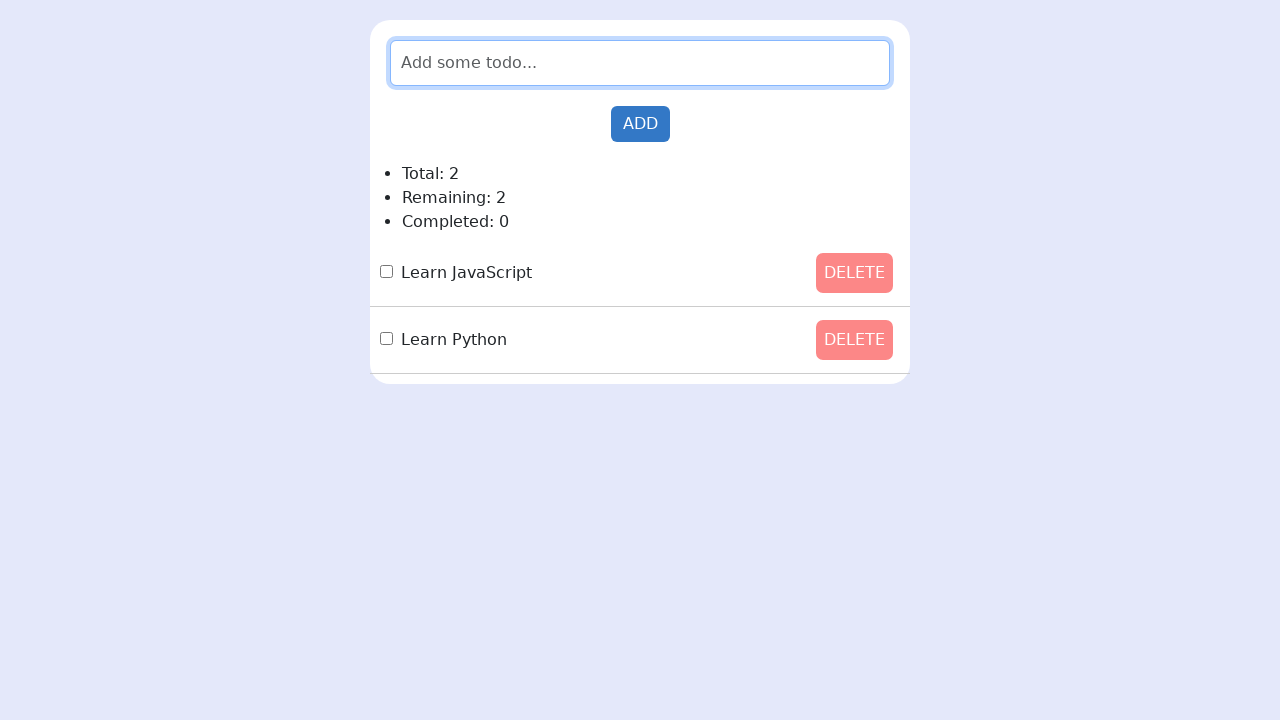

Clicked done button on first task to mark as completed at (386, 272) on .done-button >> nth=0
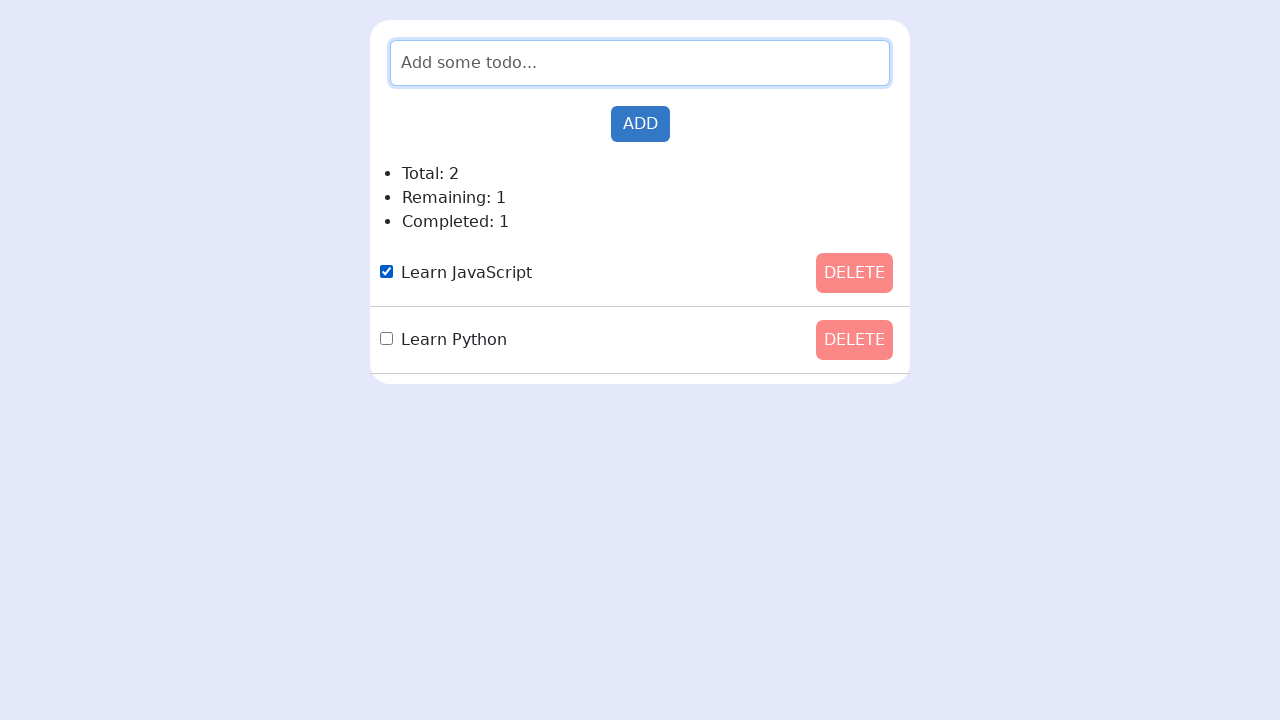

Verified first task is marked as completed
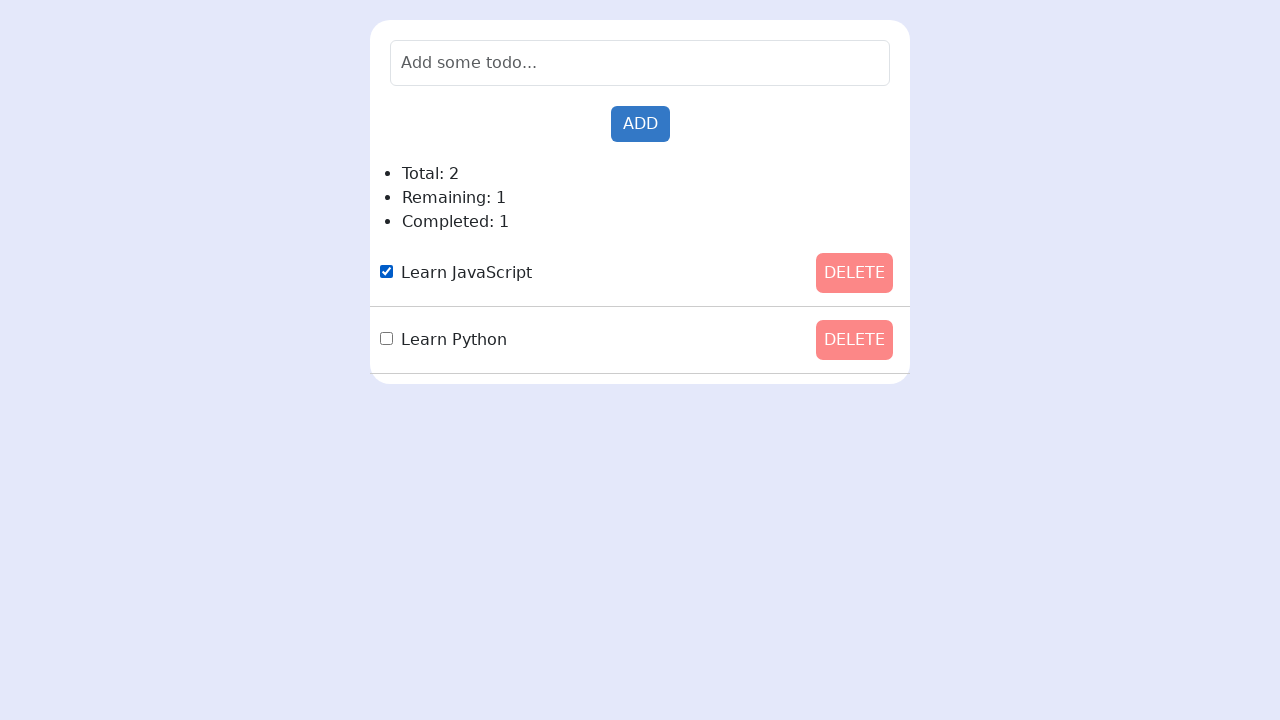

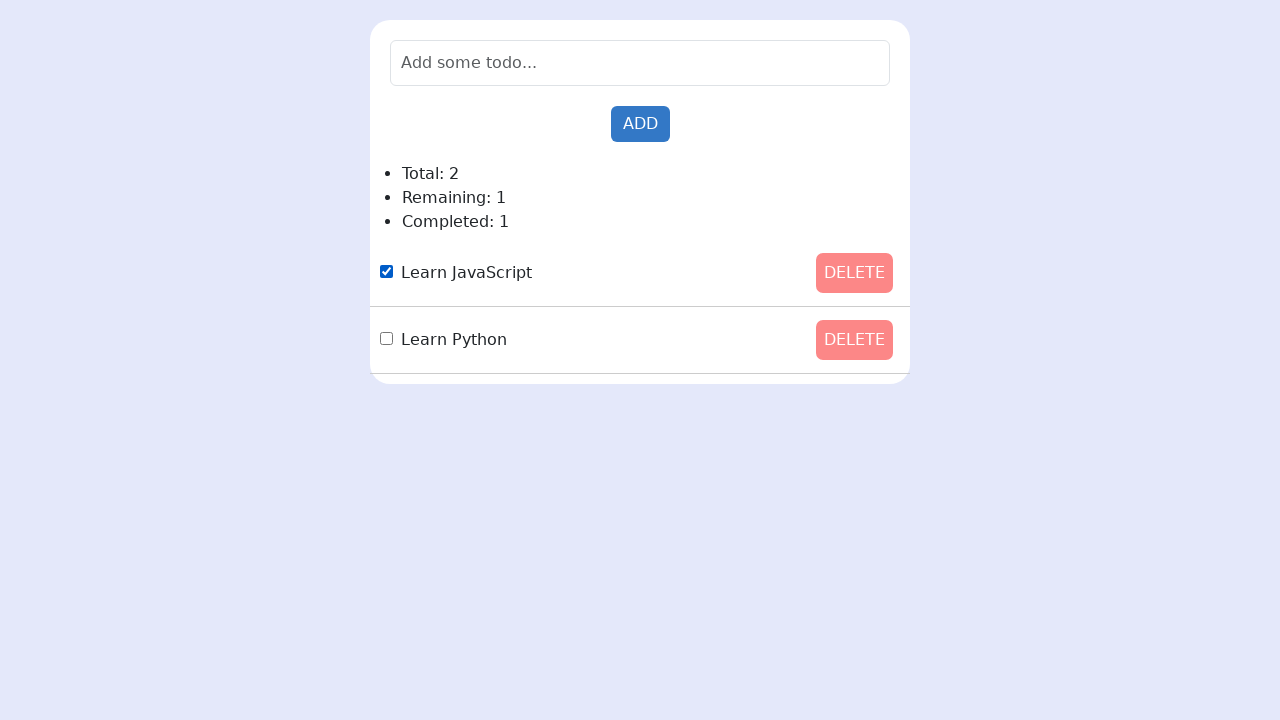